Tests prompt alert functionality by clicking prompt button, entering text and accepting, then dismissing the alert

Starting URL: https://www.hyrtutorials.com/p/alertsdemo.html

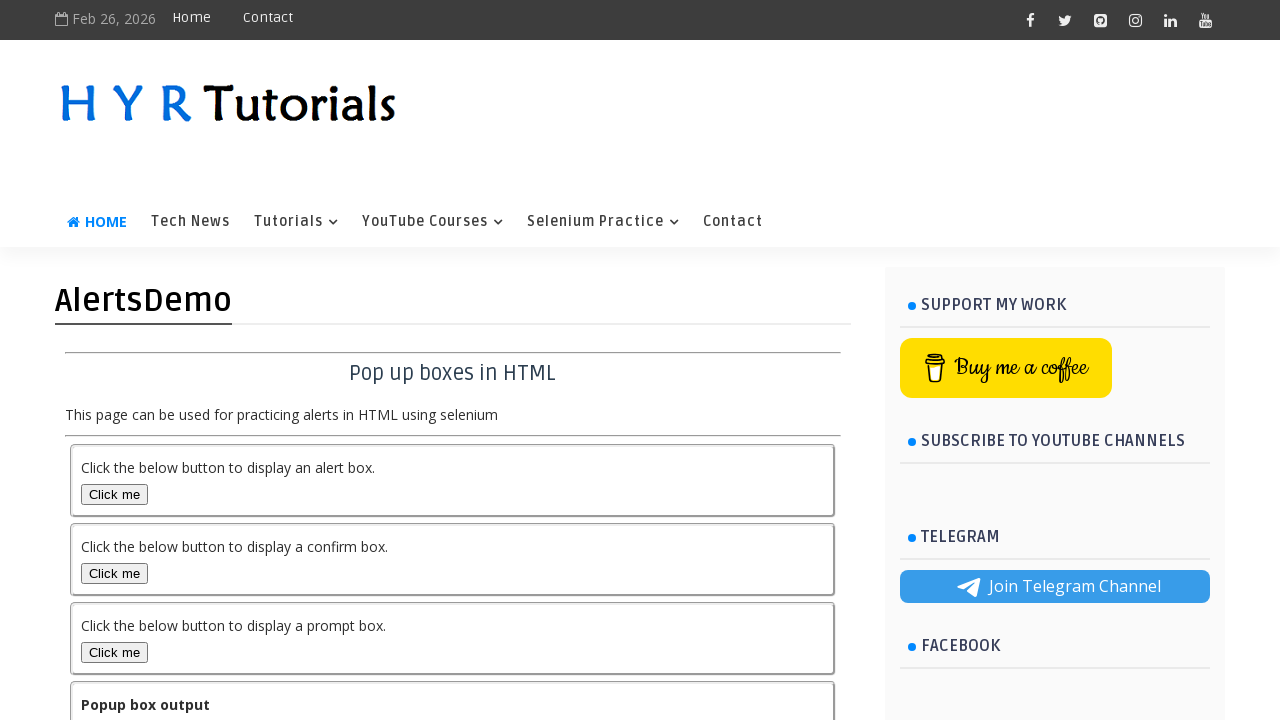

Clicked prompt button at (114, 652) on #promptBox
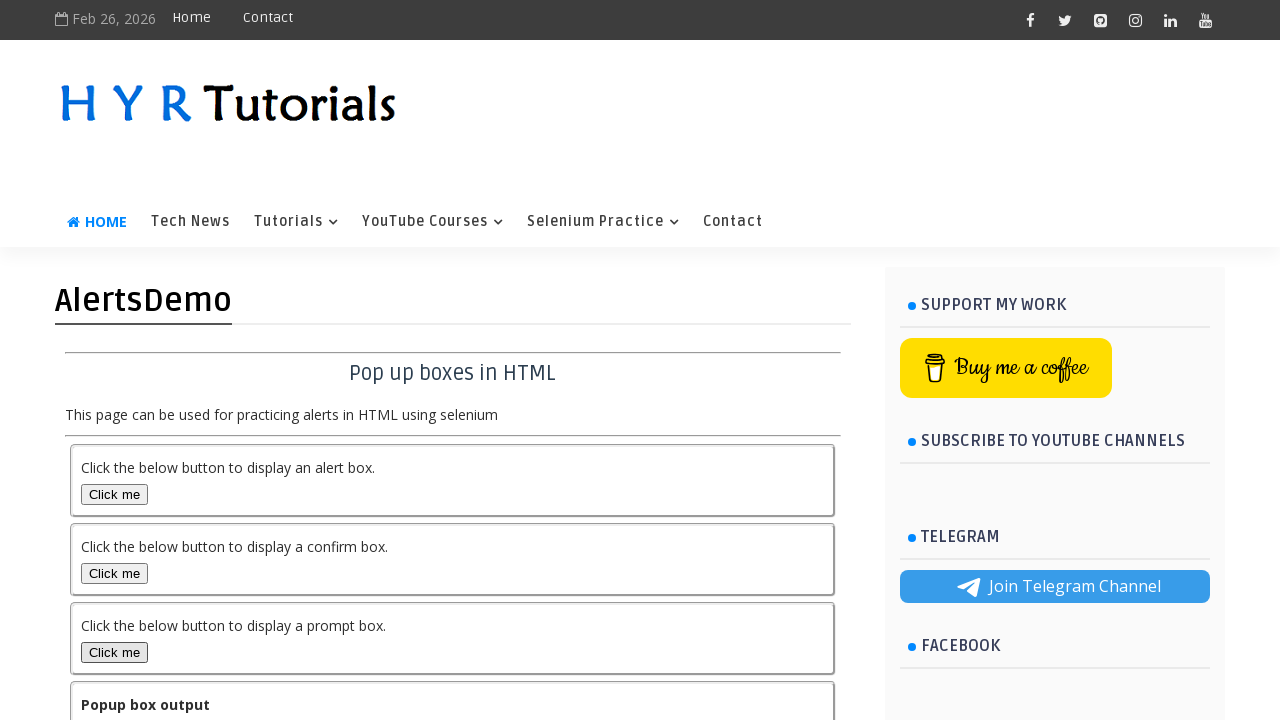

Accepted prompt alert with text 'TestUser123'
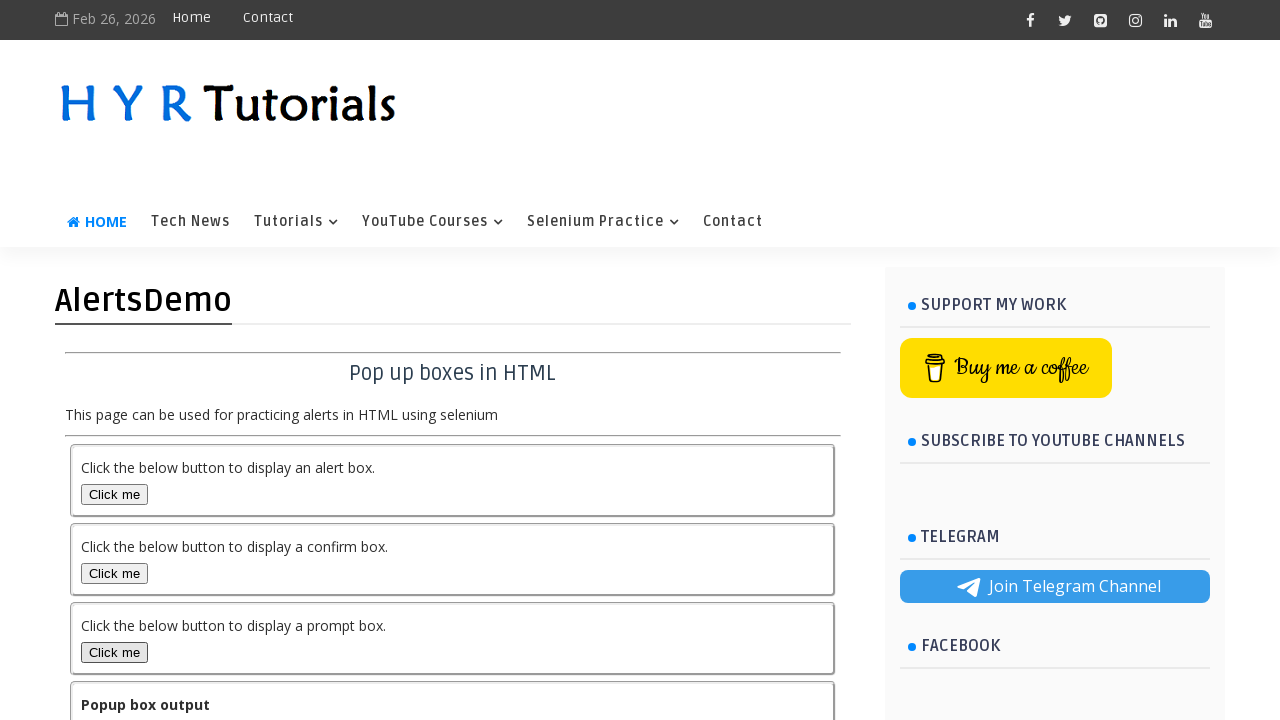

Clicked prompt button again at (114, 652) on #promptBox
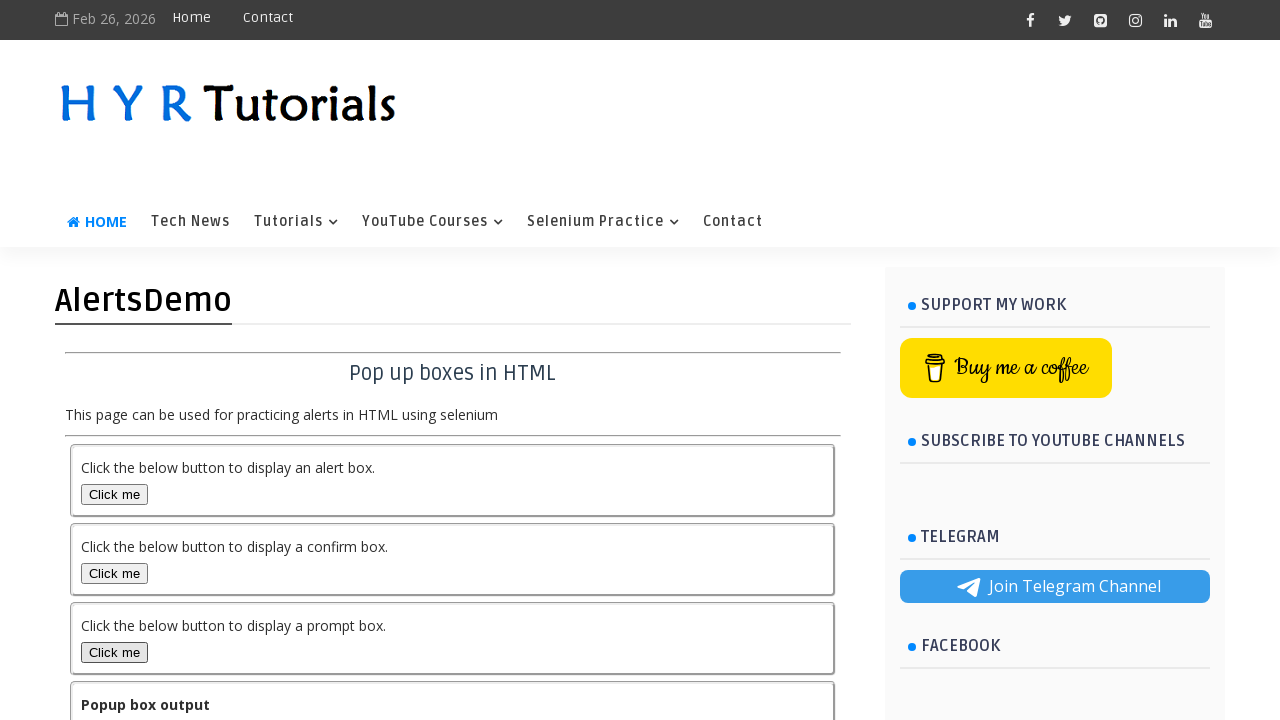

Dismissed prompt alert
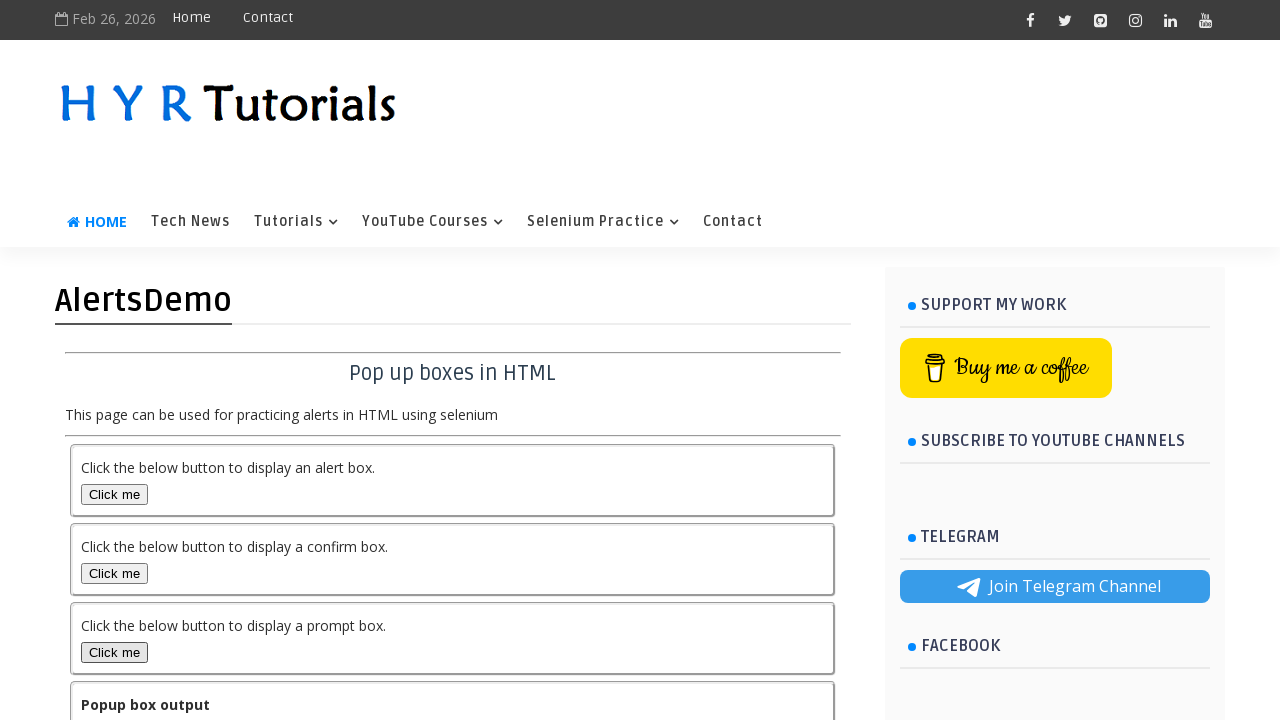

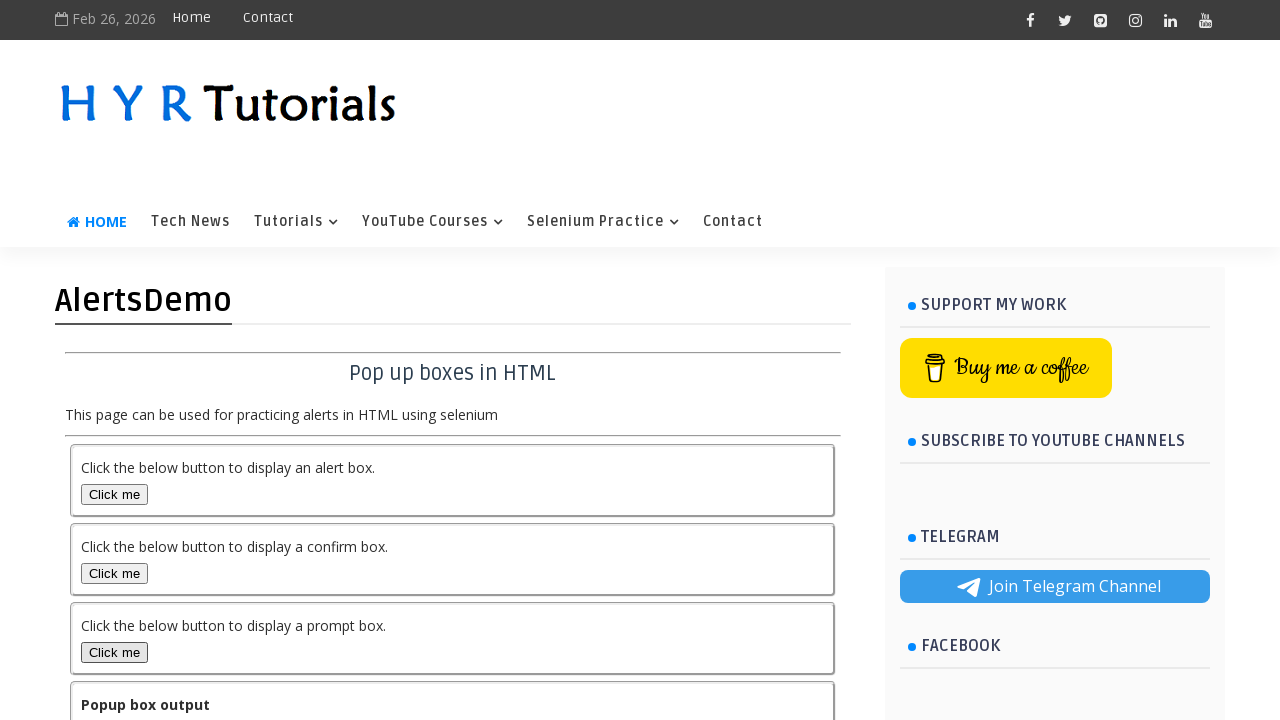